Navigates to the blog section by clicking the Blog button in the navigation

Starting URL: https://uat.worklenz.com/

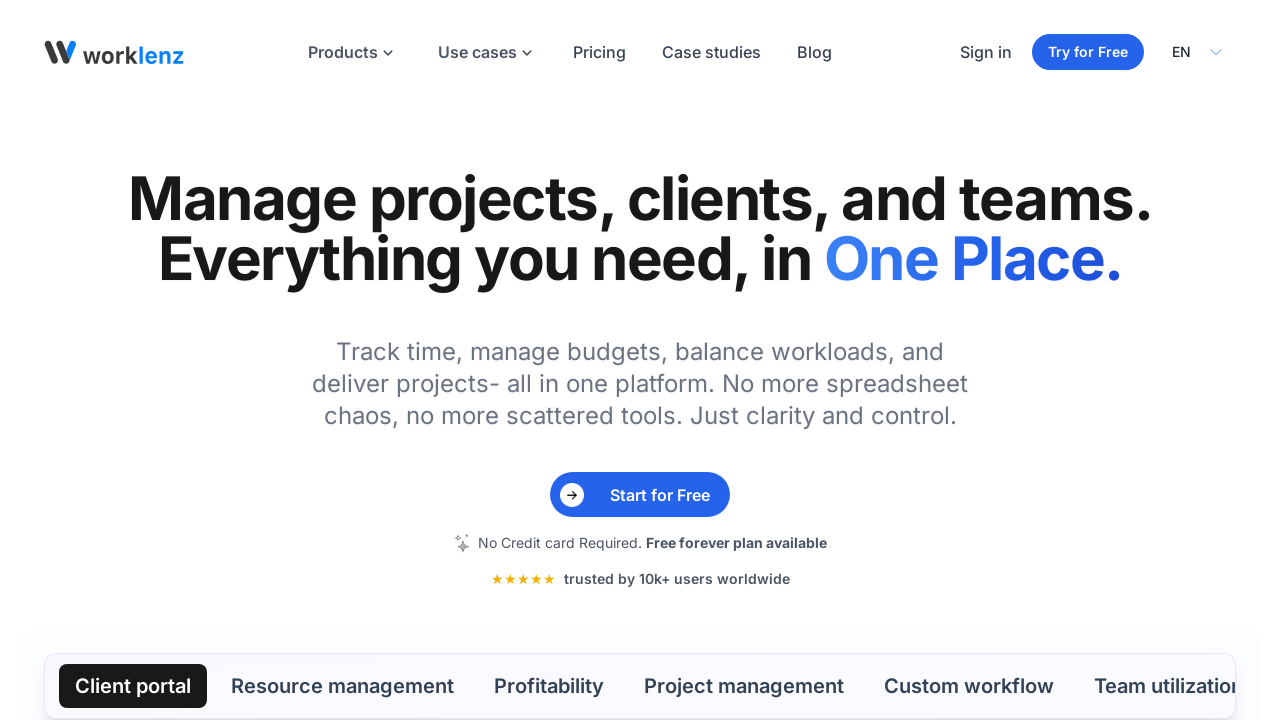

Navigated to https://uat.worklenz.com/
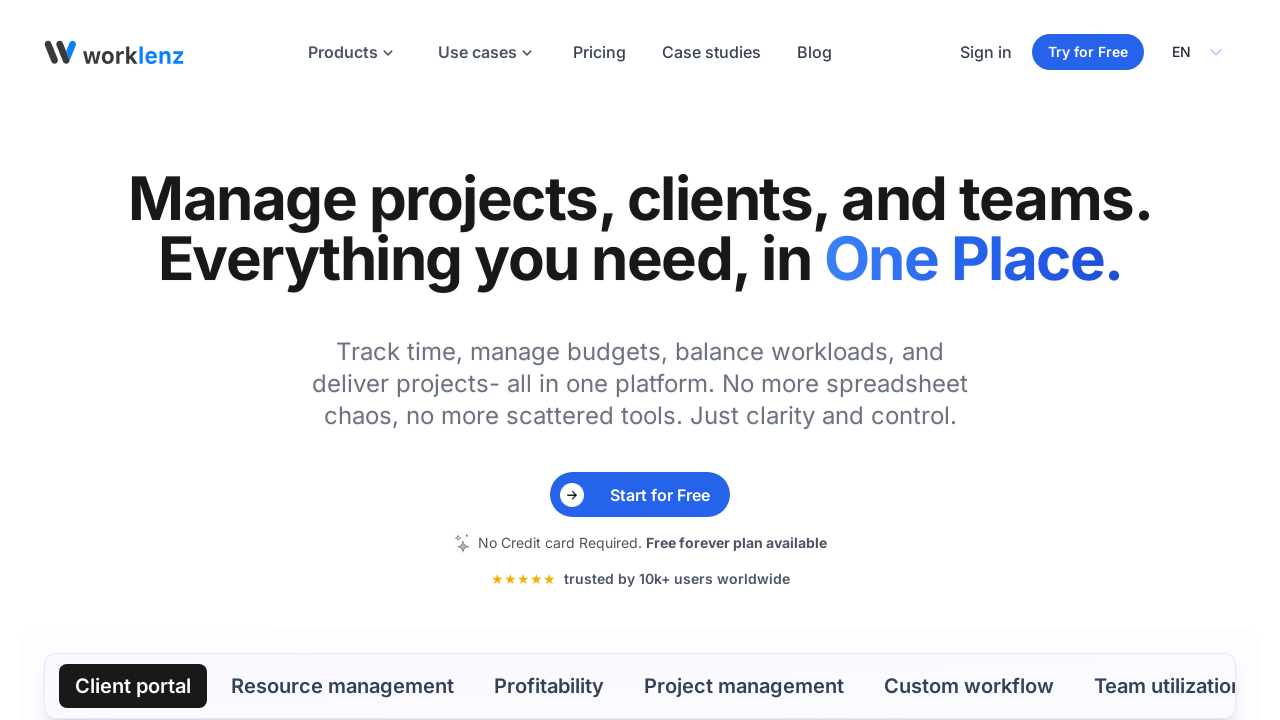

Clicked Blog button in navigation to navigate to blog section at (814, 52) on a:has-text('Blog')
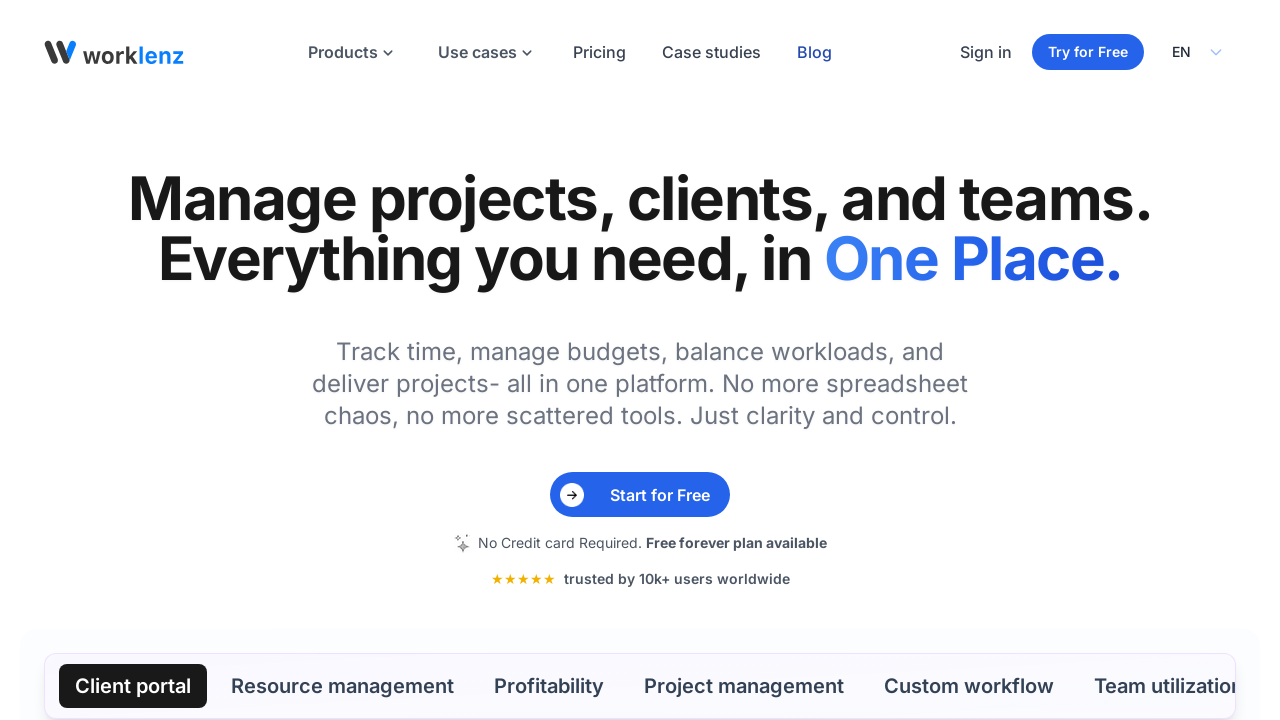

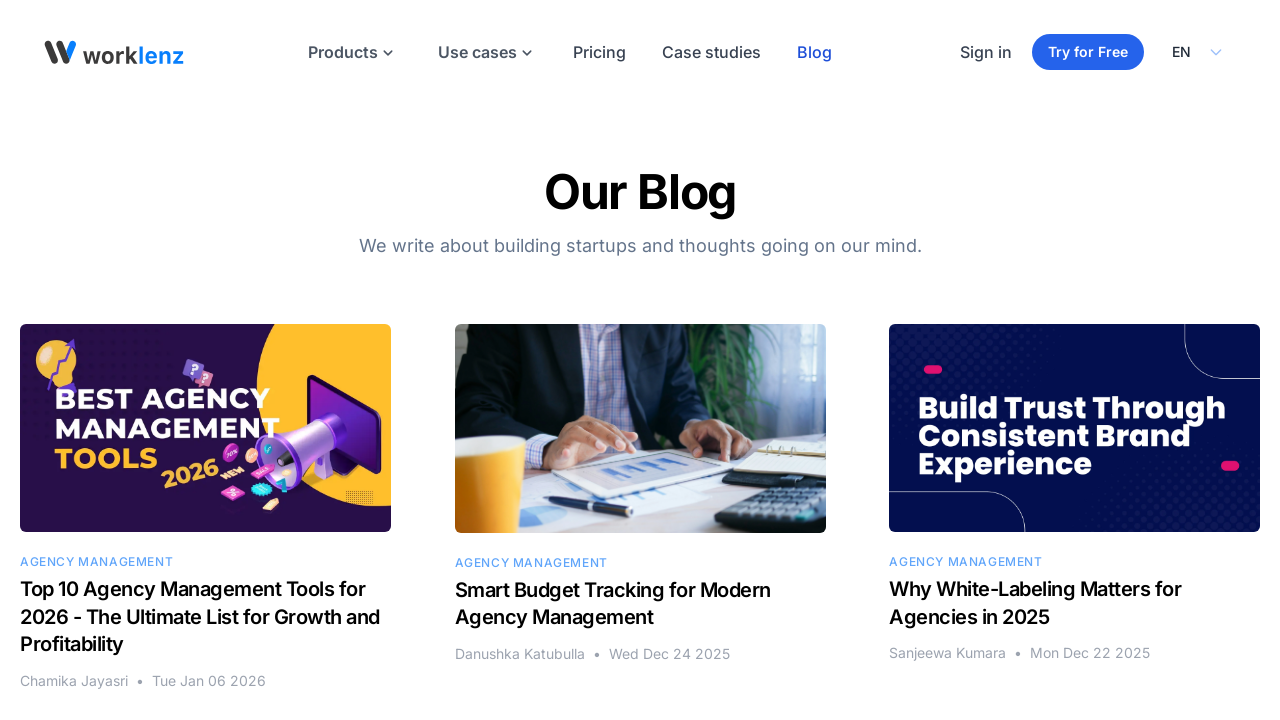